Tests a registration form by filling in first name, last name, and email fields, then submitting and verifying the success message

Starting URL: http://suninjuly.github.io/registration1.html

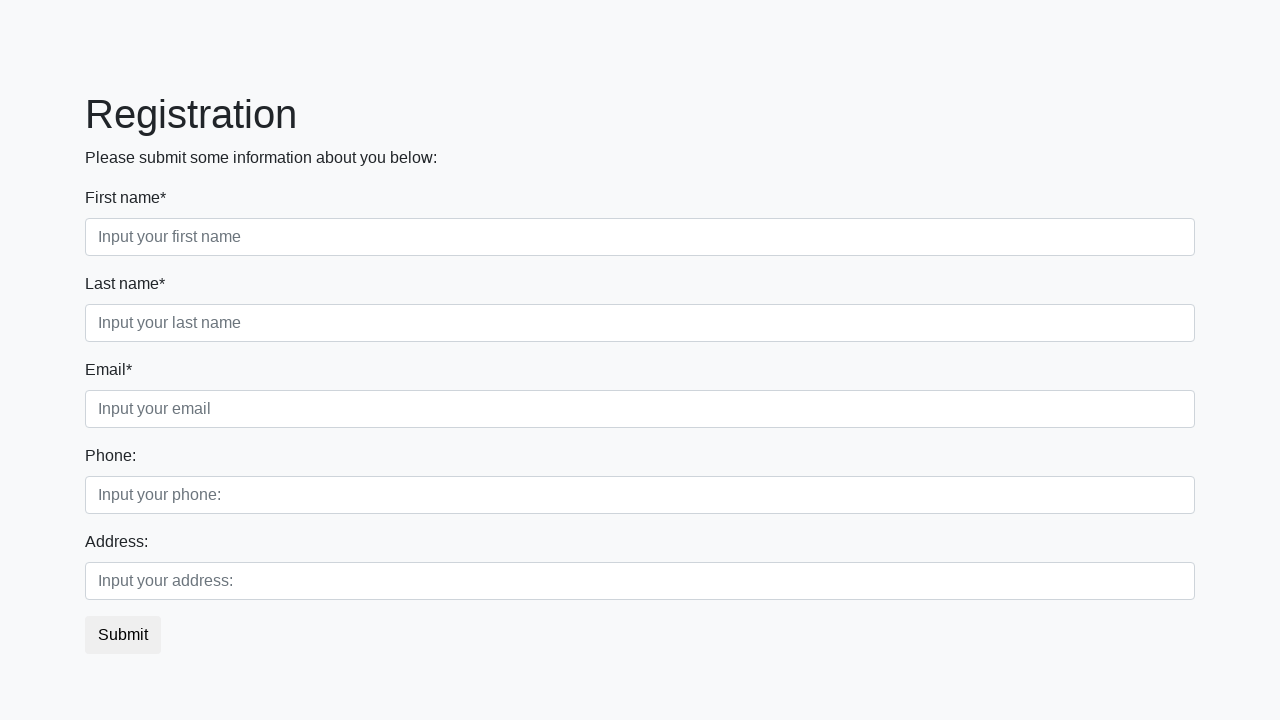

Filled first name field with 'John' on //input[@placeholder="Input your first name"]
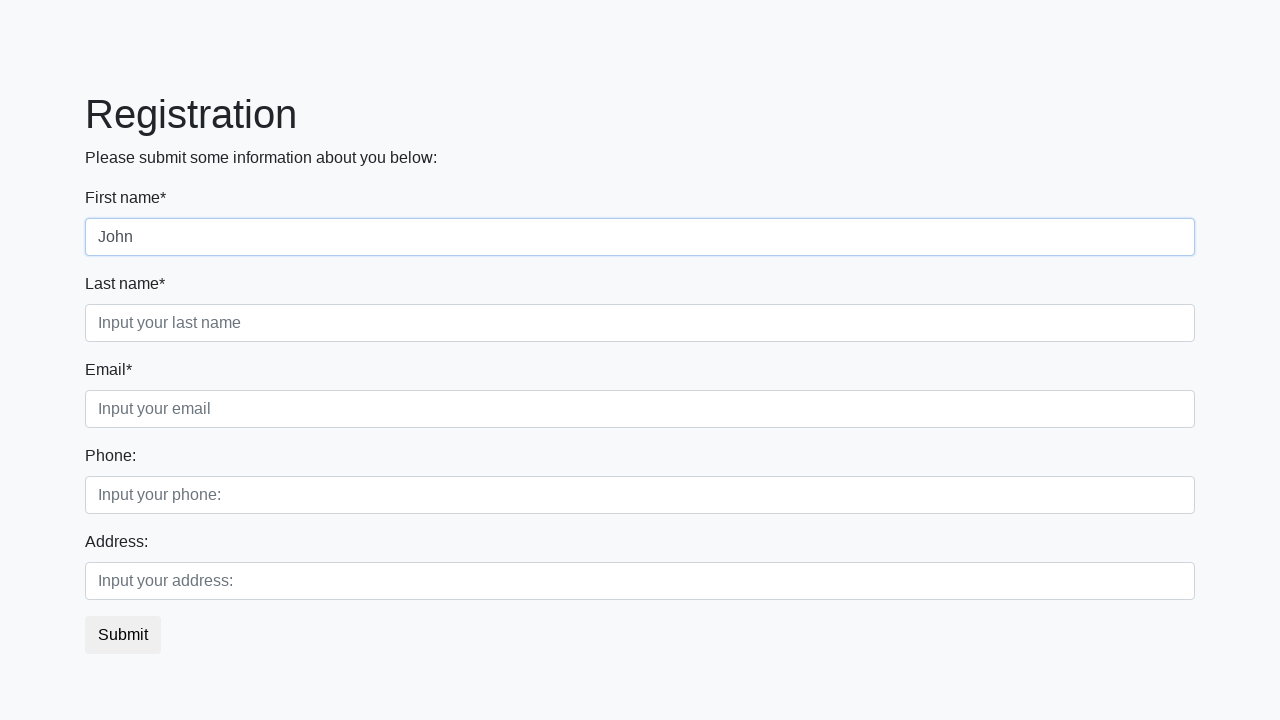

Filled last name field with 'Smith' on //input[@placeholder="Input your last name"]
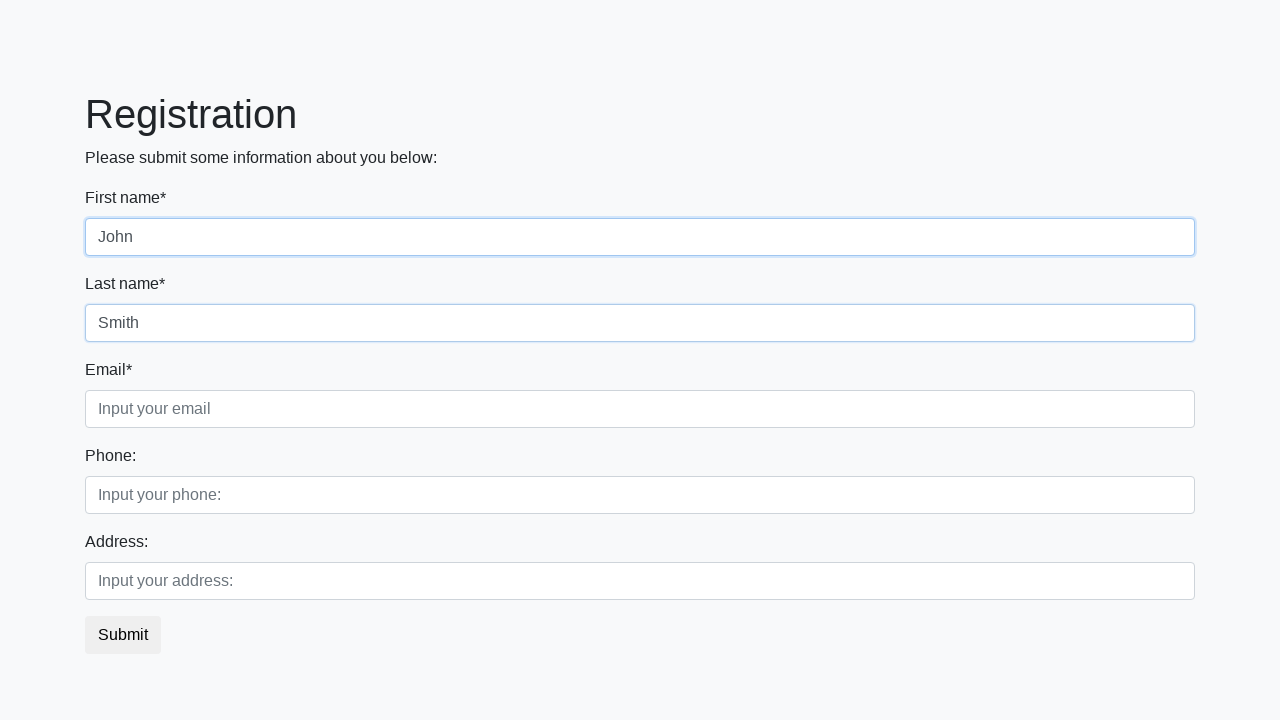

Filled email field with 'john.smith@example.com' on //input[@placeholder="Input your email"]
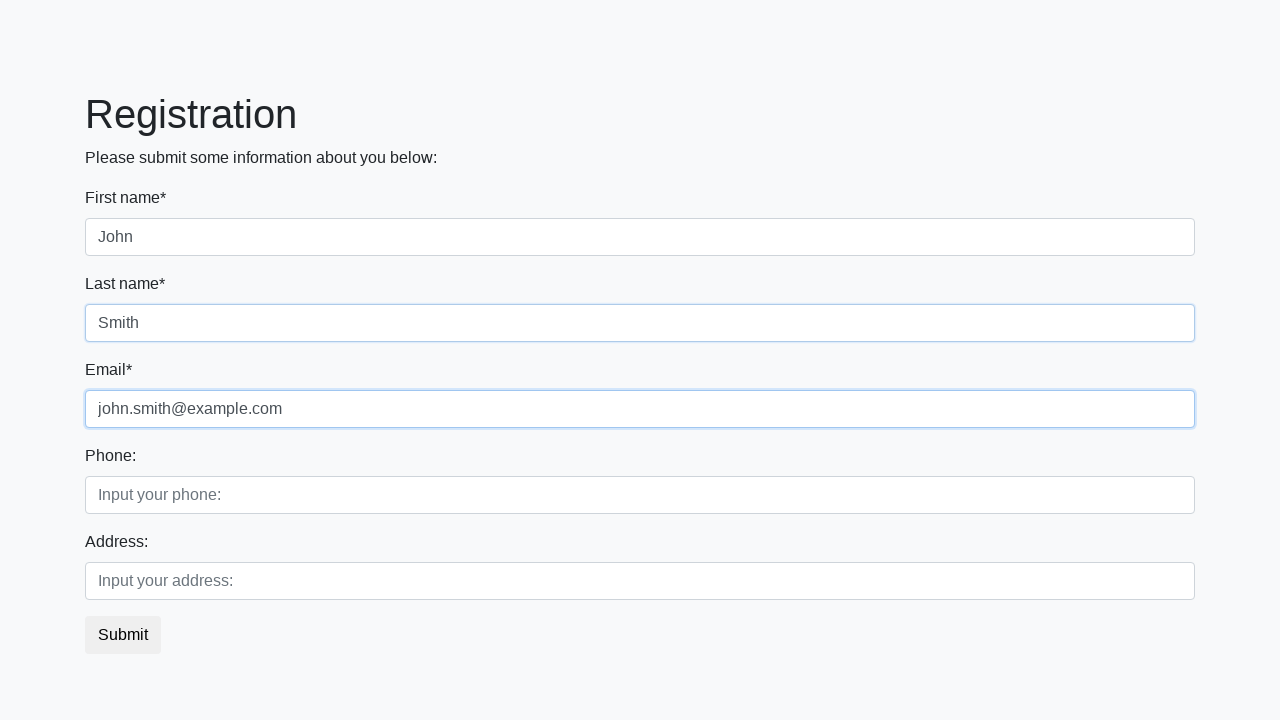

Clicked submit button to register at (123, 635) on .btn-default
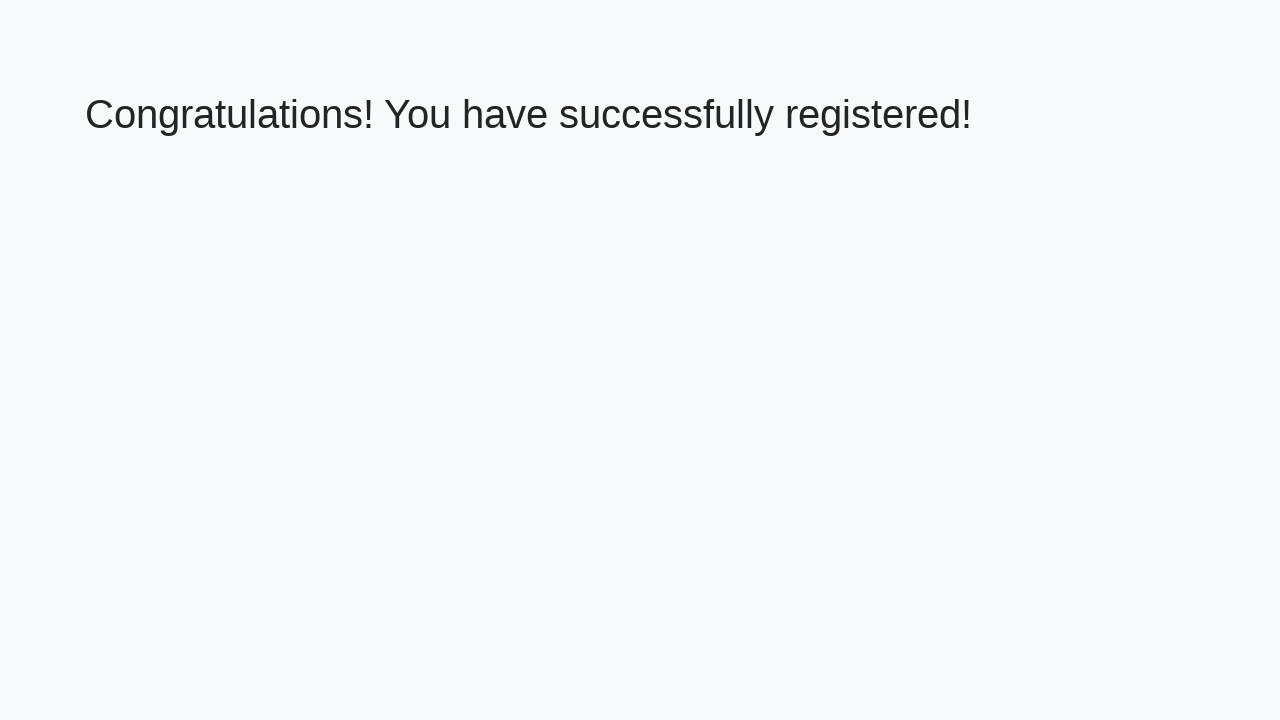

Success message loaded
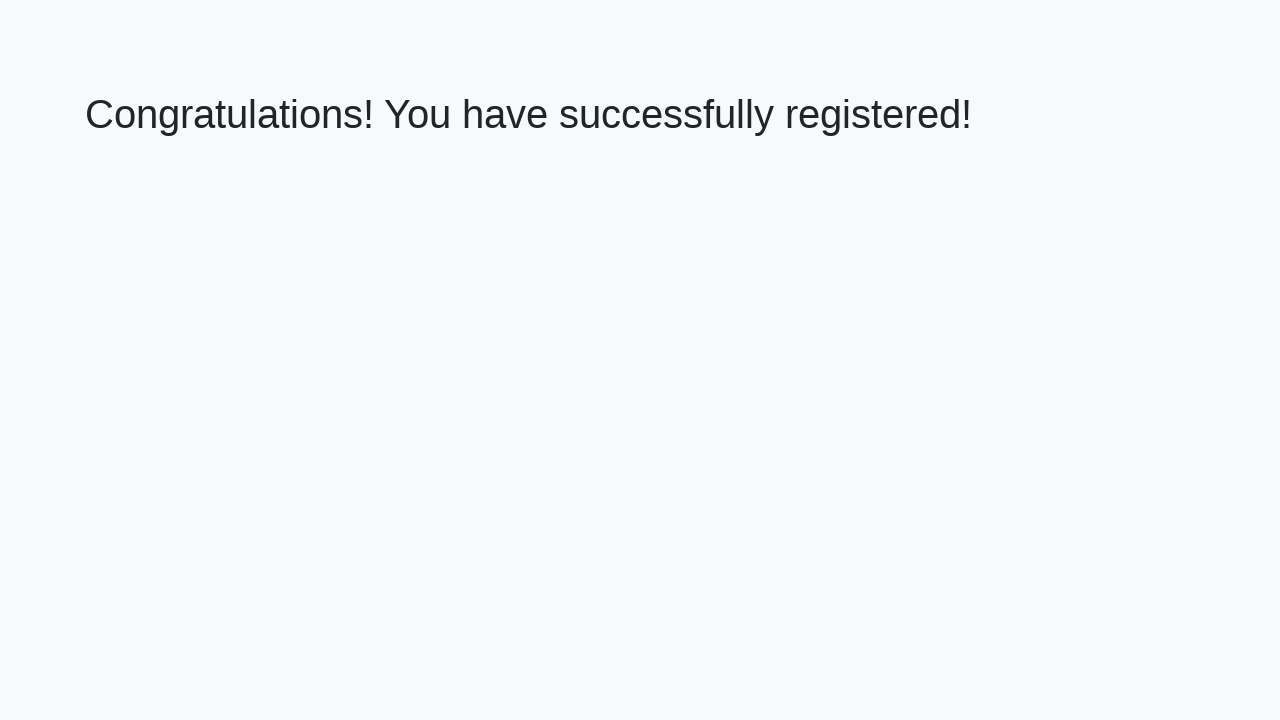

Retrieved success message text
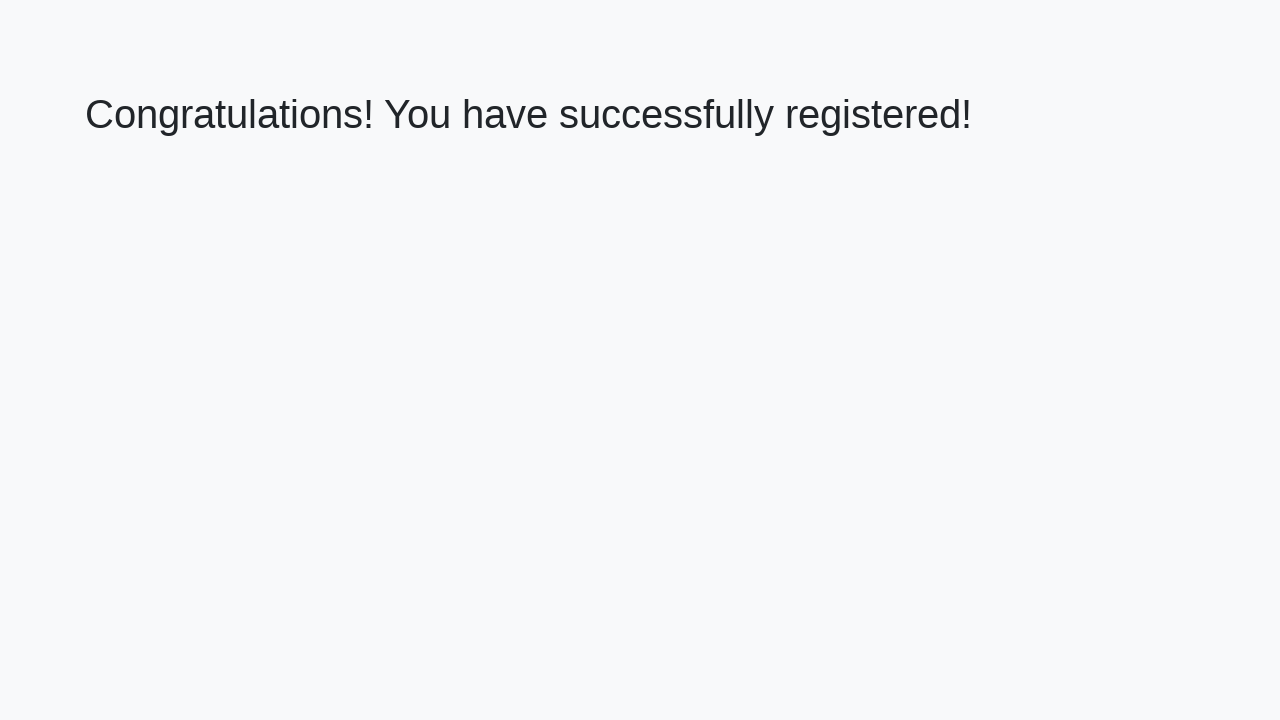

Verified success message: 'Congratulations! You have successfully registered!'
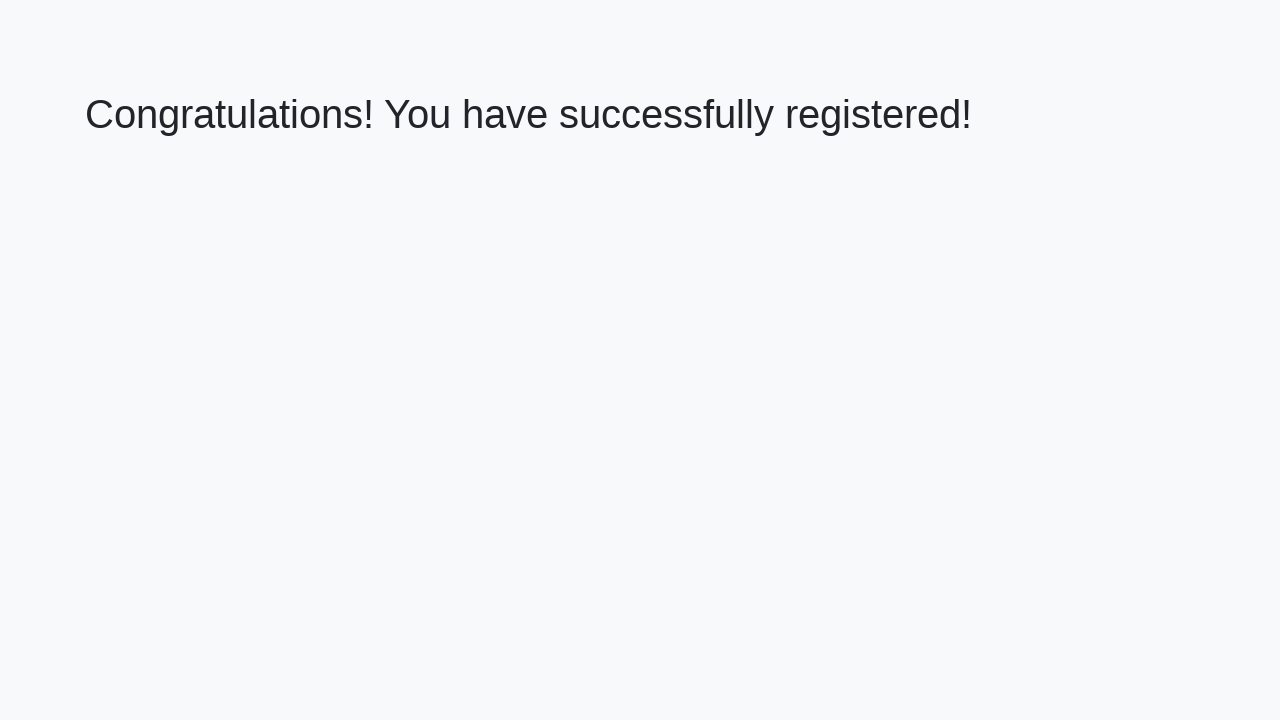

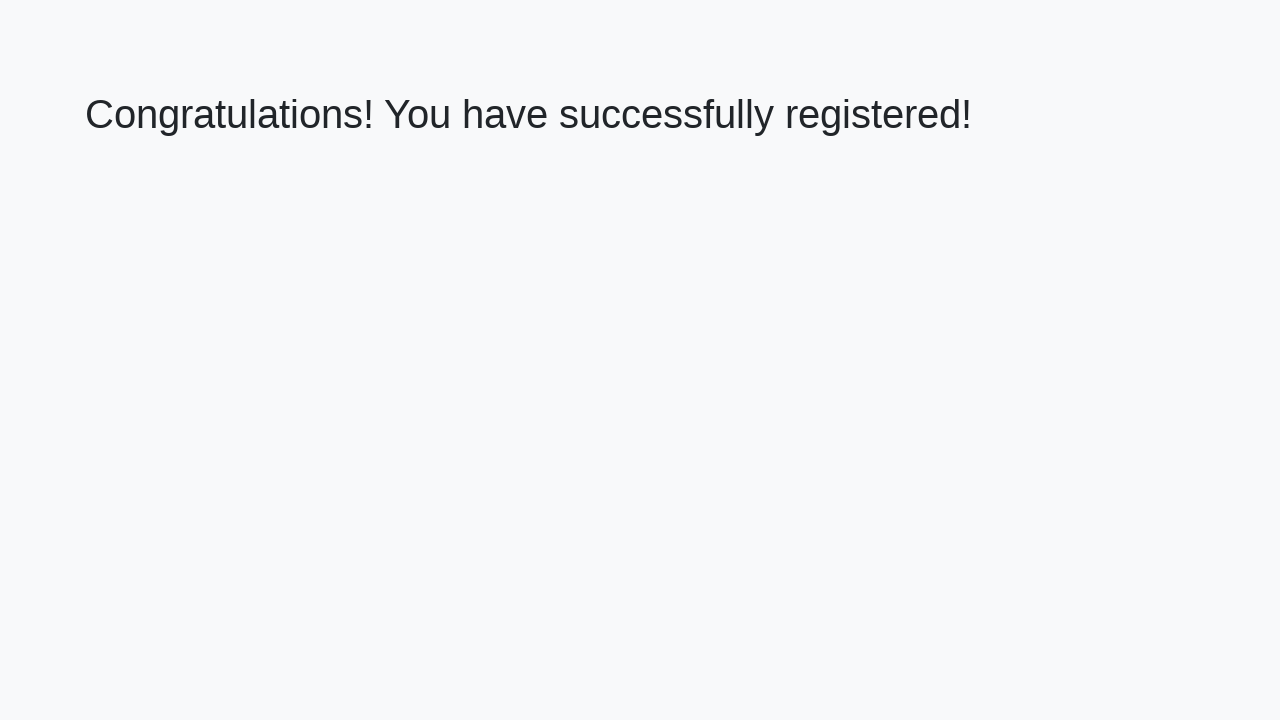